Navigates to an automation practice page and interacts with a product table, verifying the table structure and reading cell content from specific rows.

Starting URL: https://rahulshettyacademy.com/AutomationPractice/

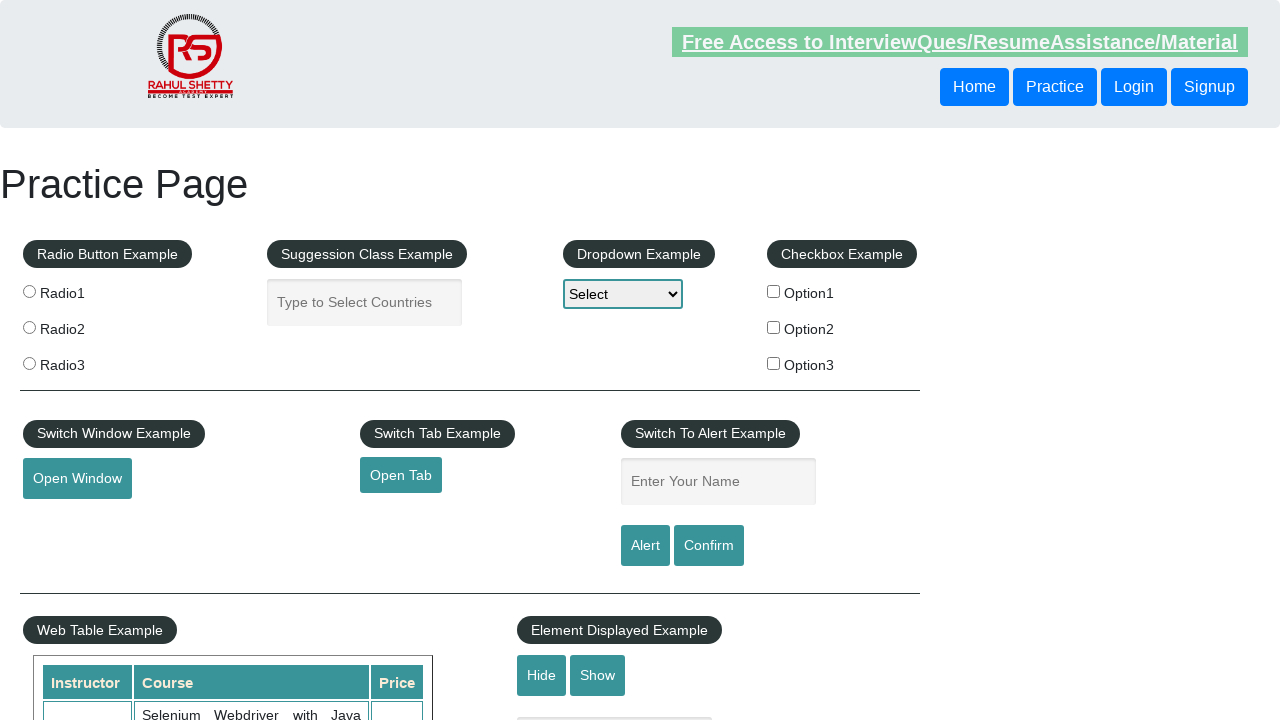

Waited for product table to be visible
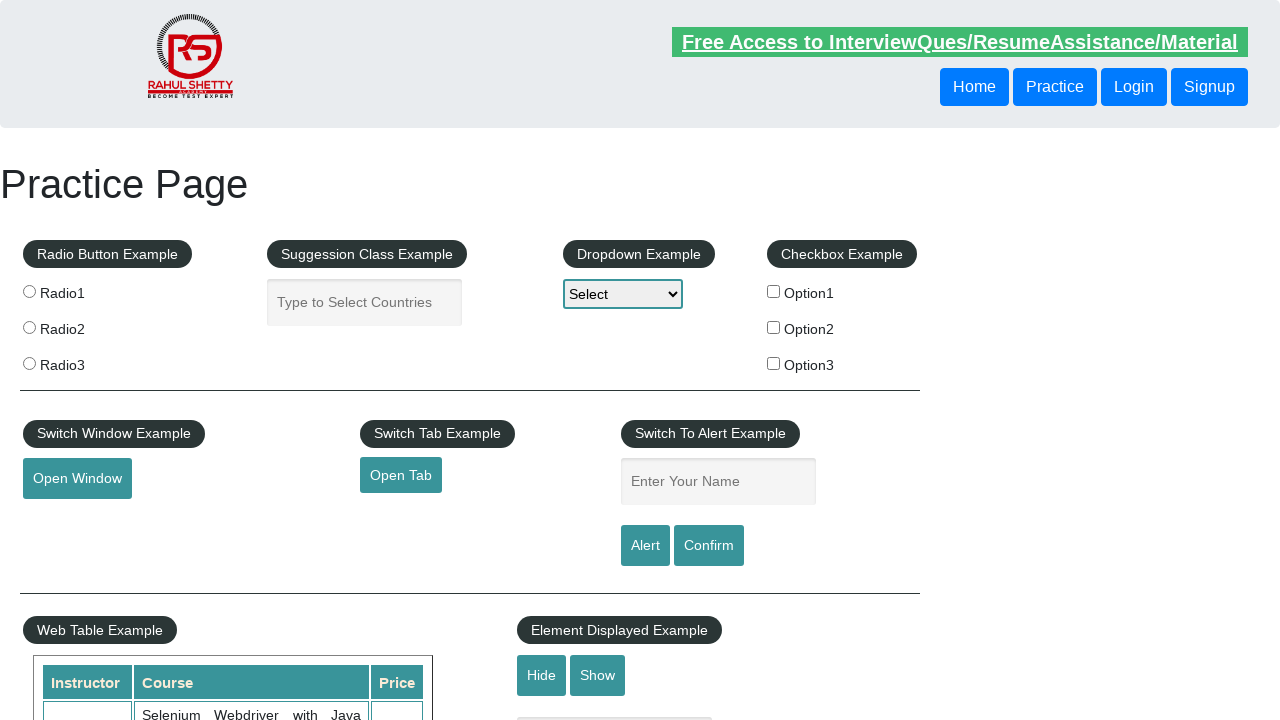

Located product table element
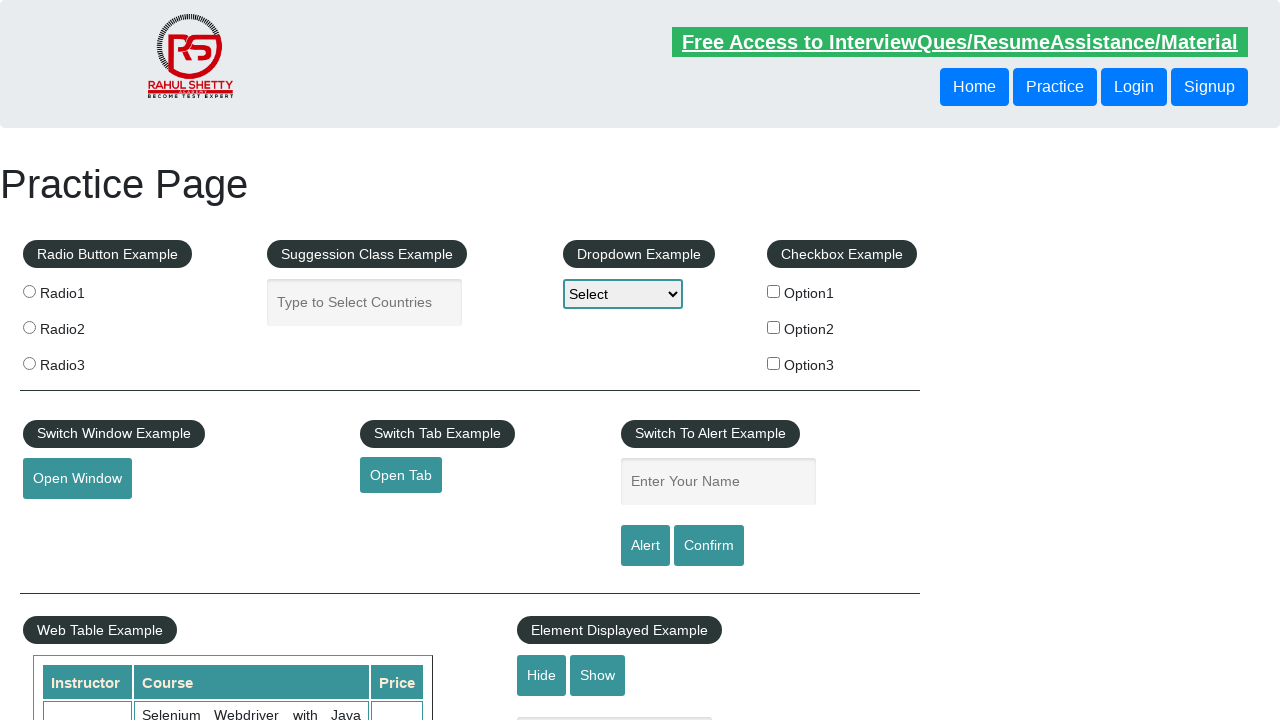

Verified table has rows
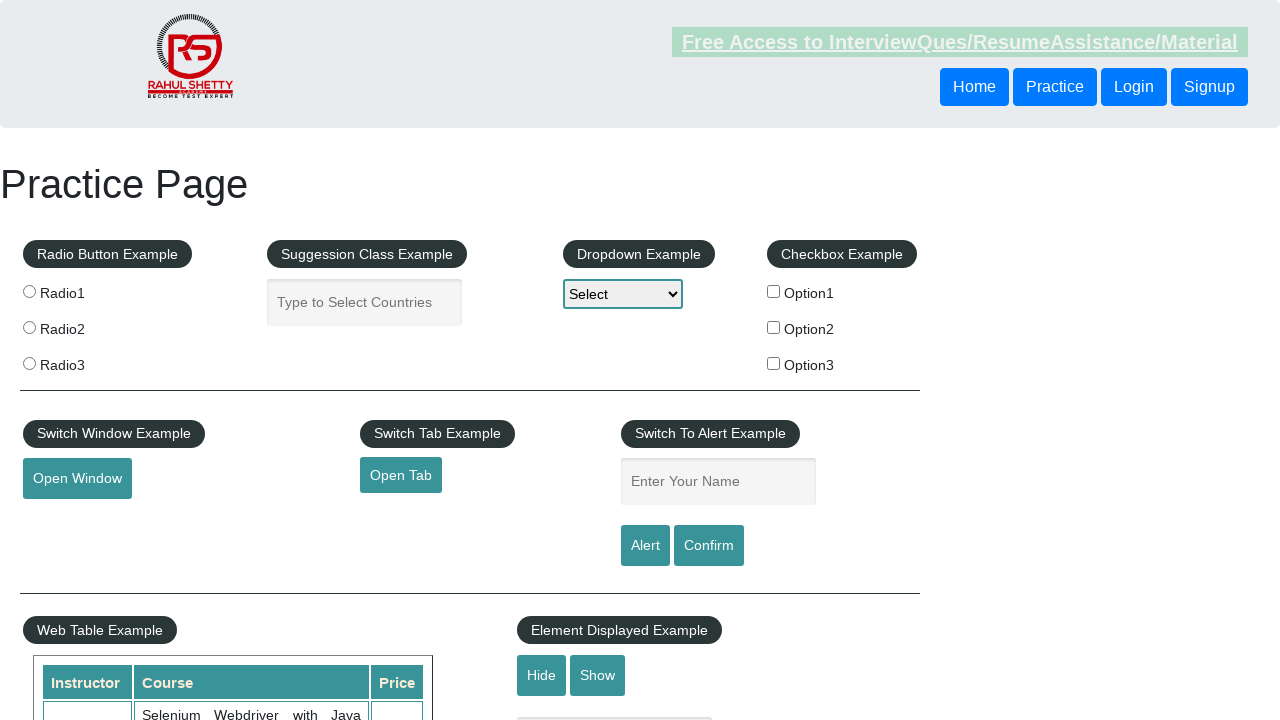

Located and waited for third row in table
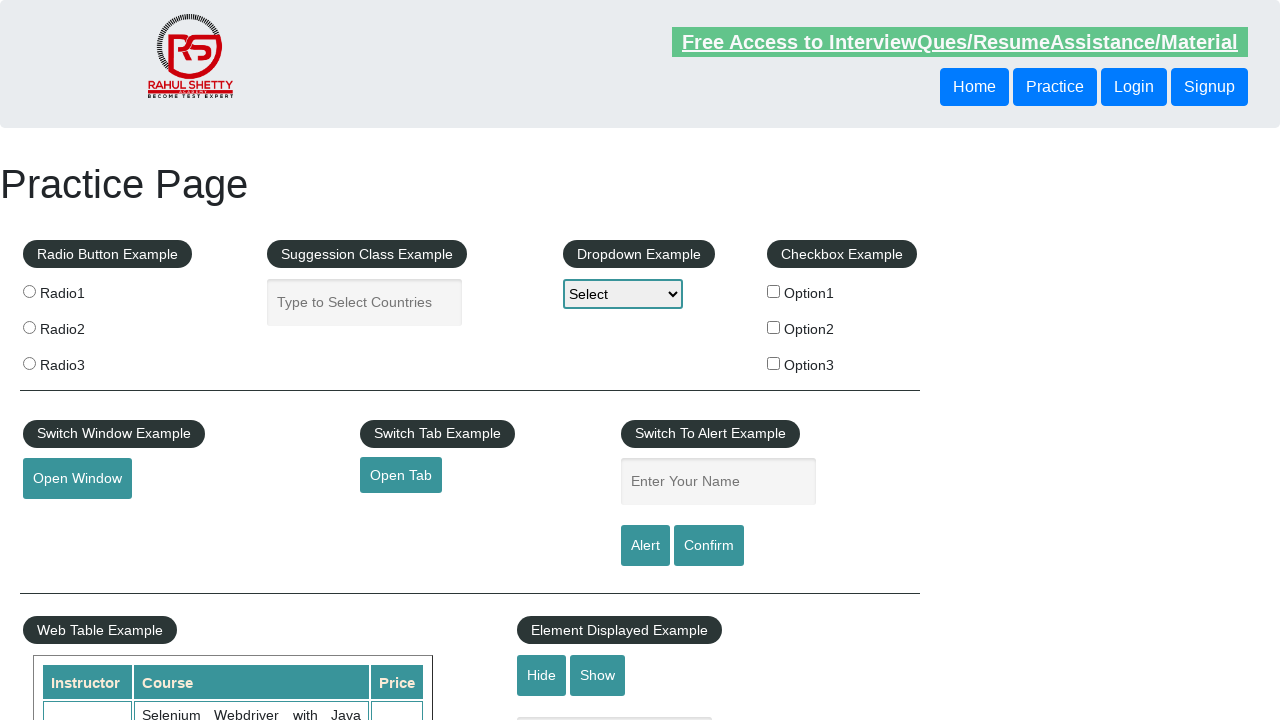

Verified table cells in third row are accessible
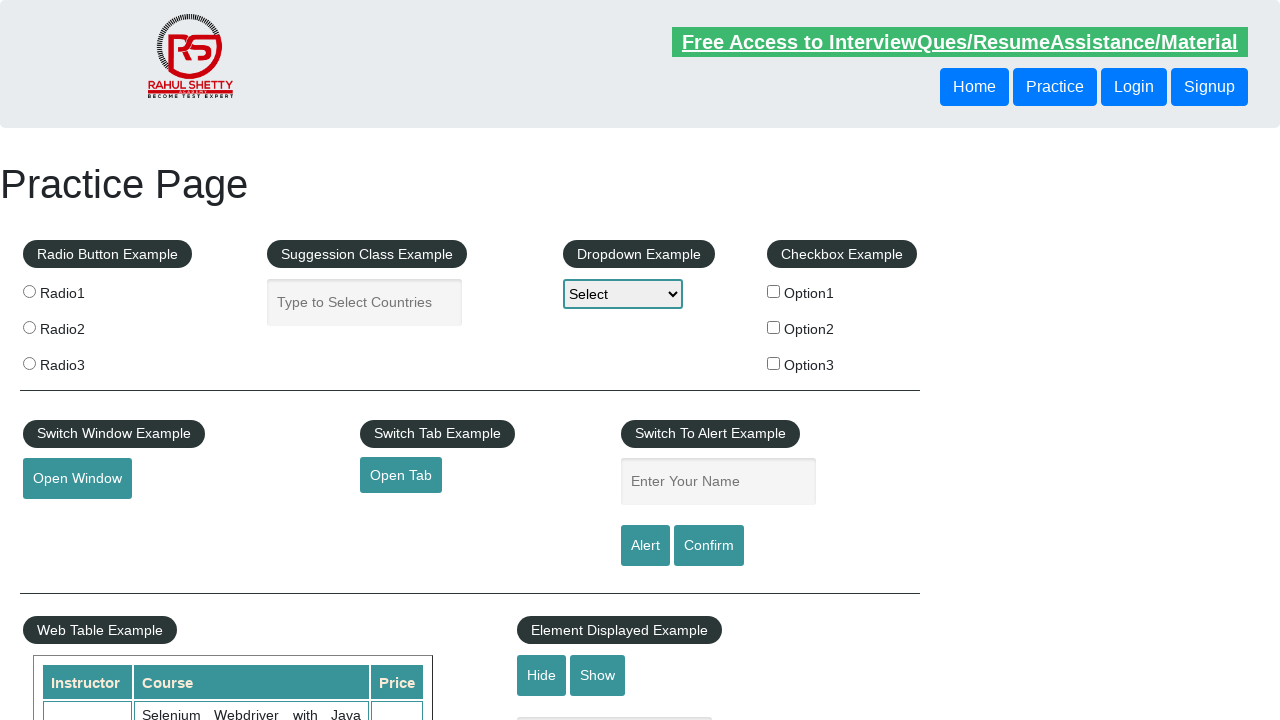

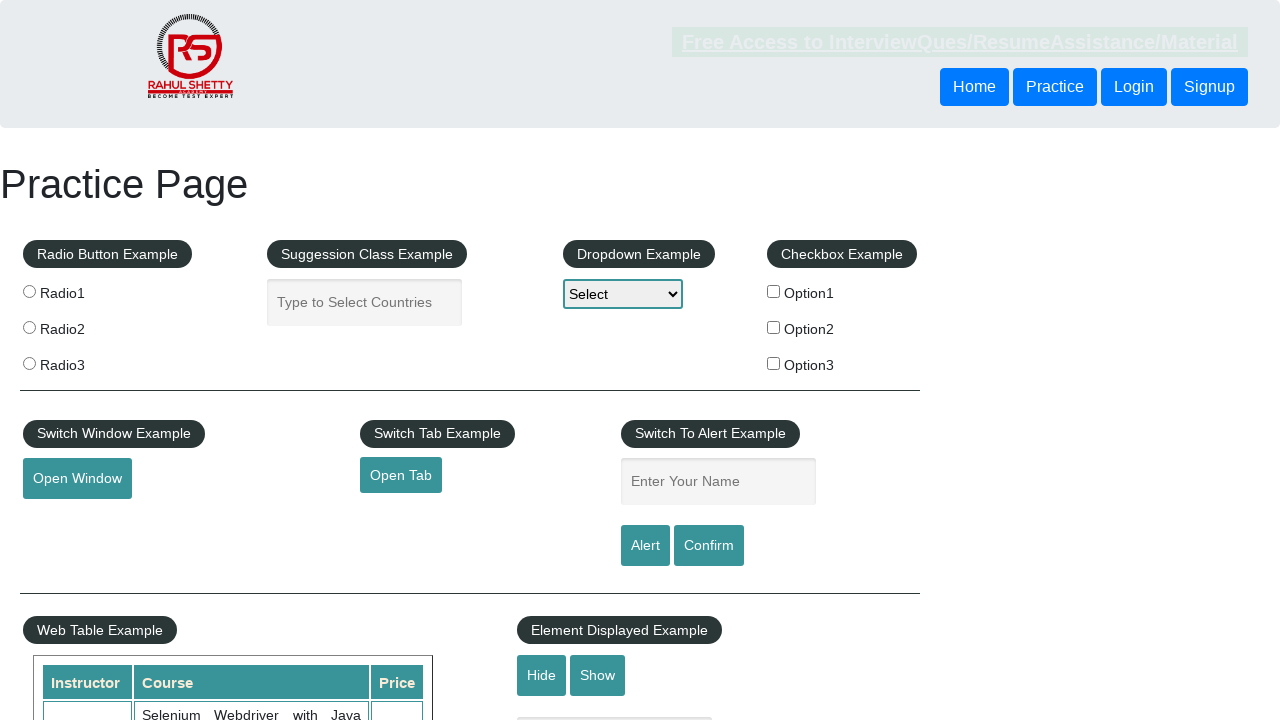